Tests that Clear completed button is hidden when no items are completed

Starting URL: https://demo.playwright.dev/todomvc

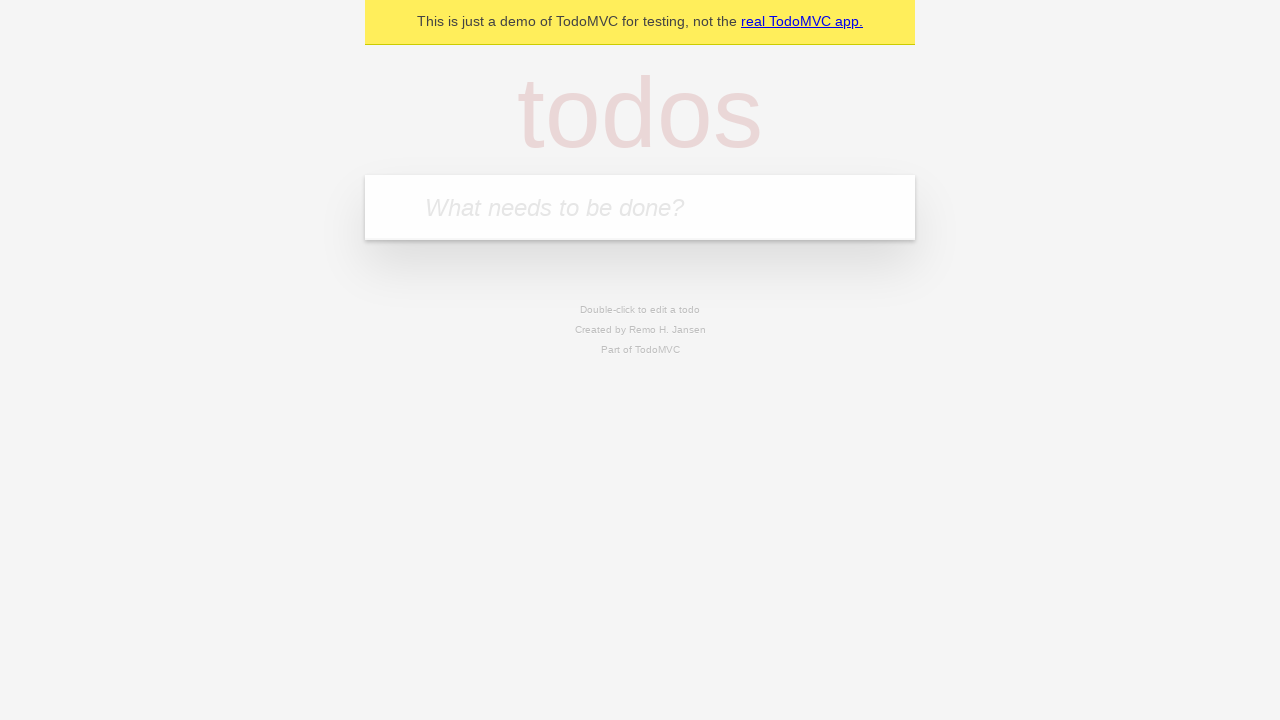

Located the 'What needs to be done?' input field
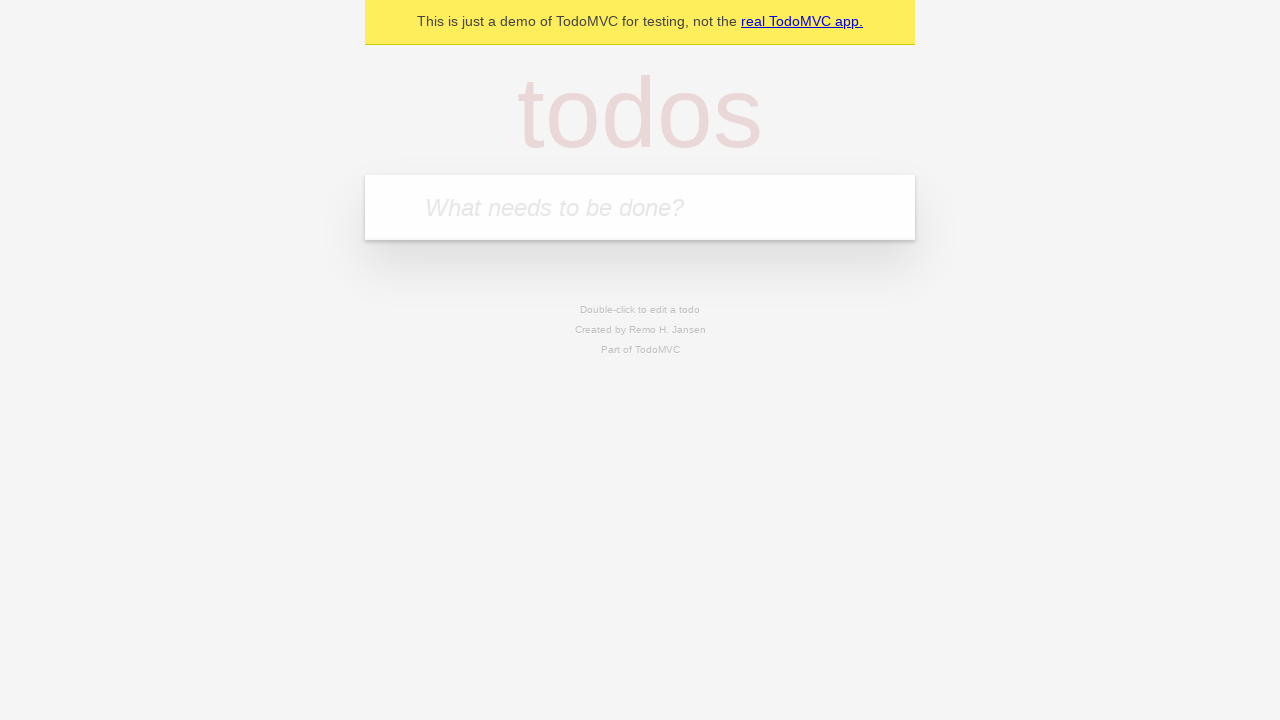

Filled first todo with 'buy some cheese' on internal:attr=[placeholder="What needs to be done?"i]
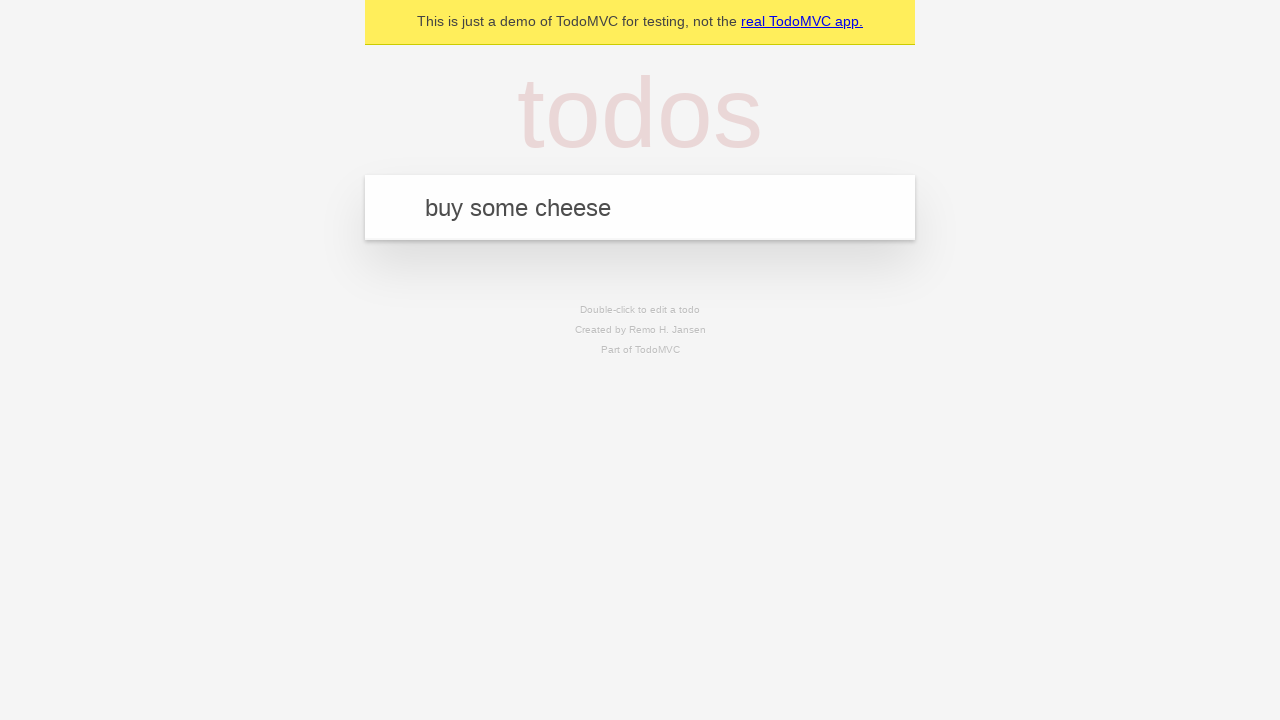

Pressed Enter to create first todo on internal:attr=[placeholder="What needs to be done?"i]
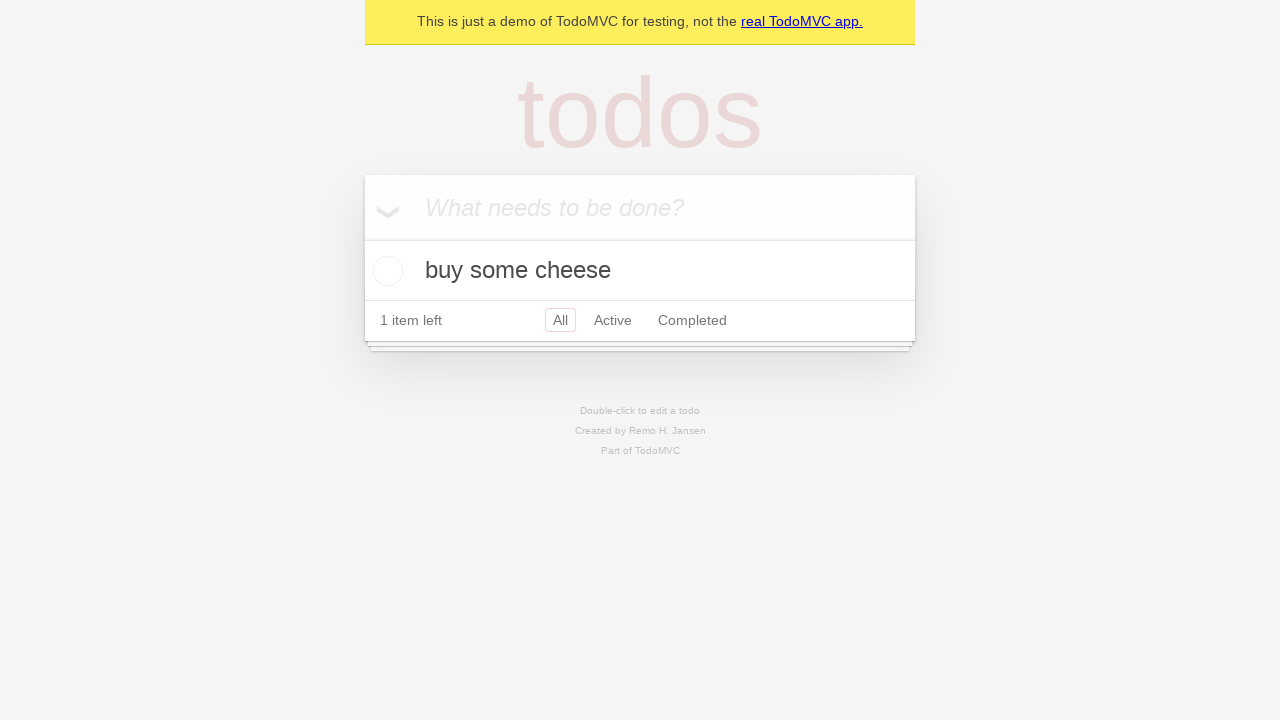

Filled second todo with 'feed the cat' on internal:attr=[placeholder="What needs to be done?"i]
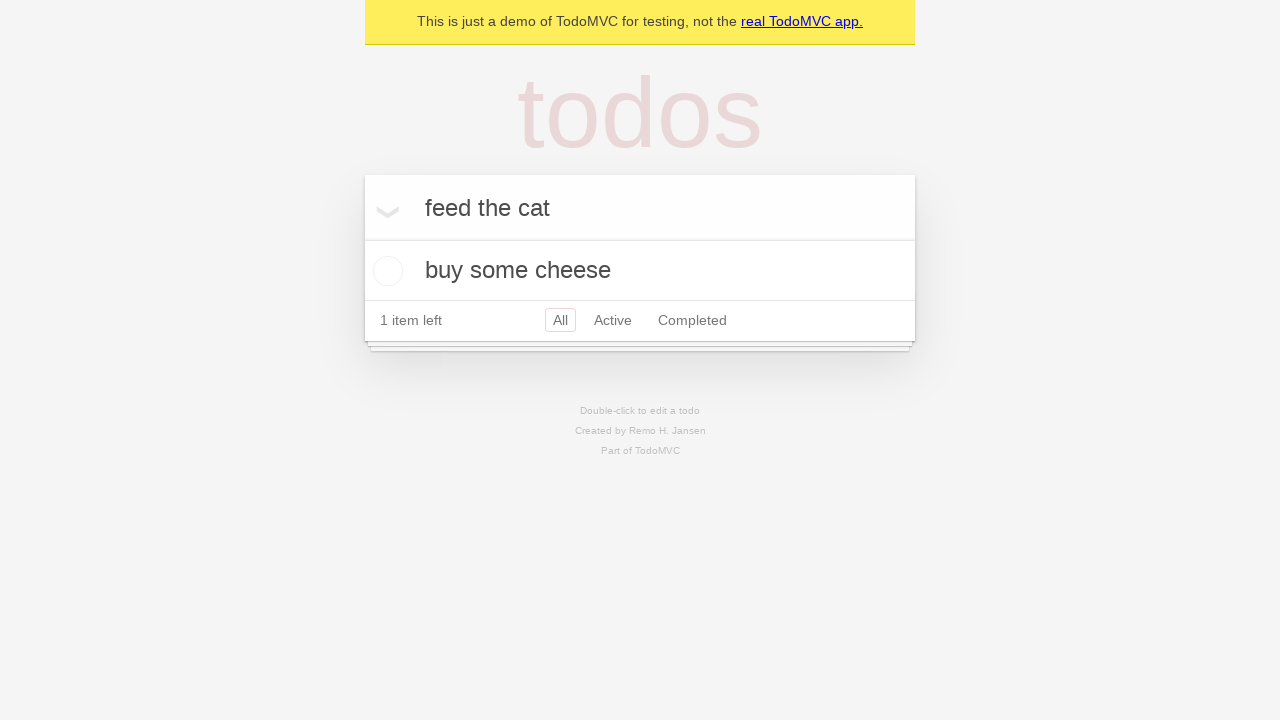

Pressed Enter to create second todo on internal:attr=[placeholder="What needs to be done?"i]
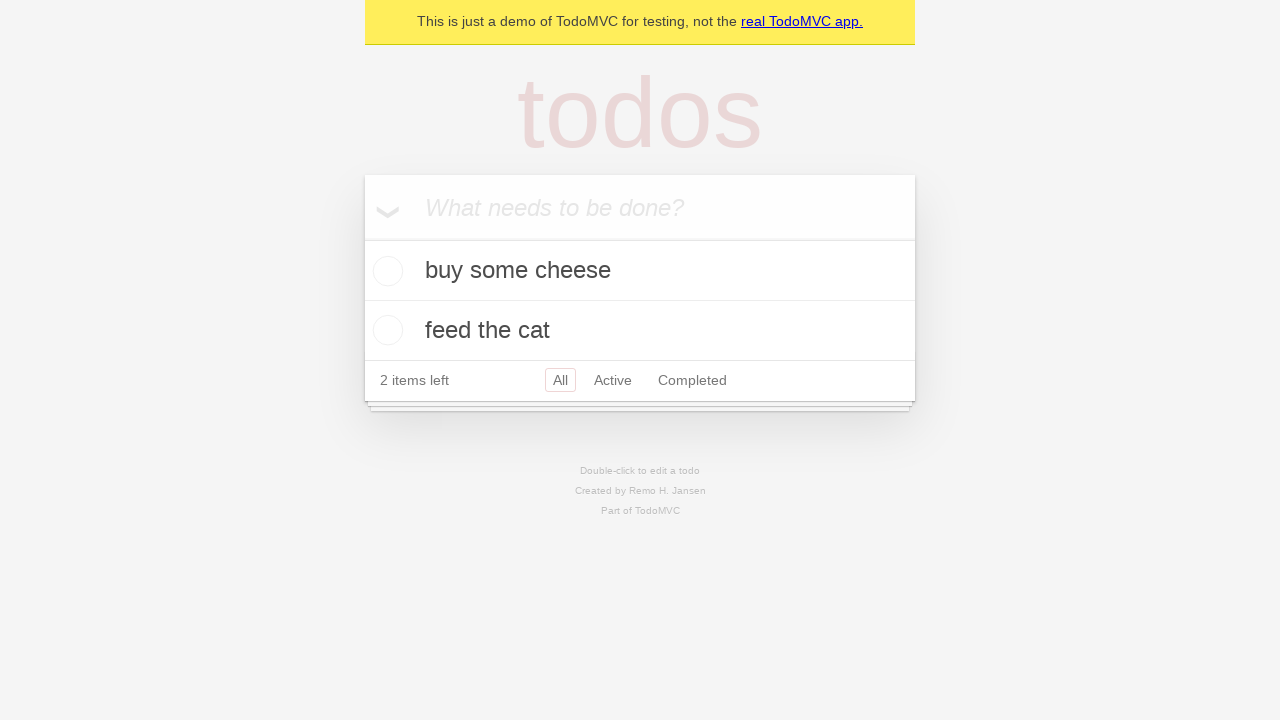

Filled third todo with 'book a doctors appointment' on internal:attr=[placeholder="What needs to be done?"i]
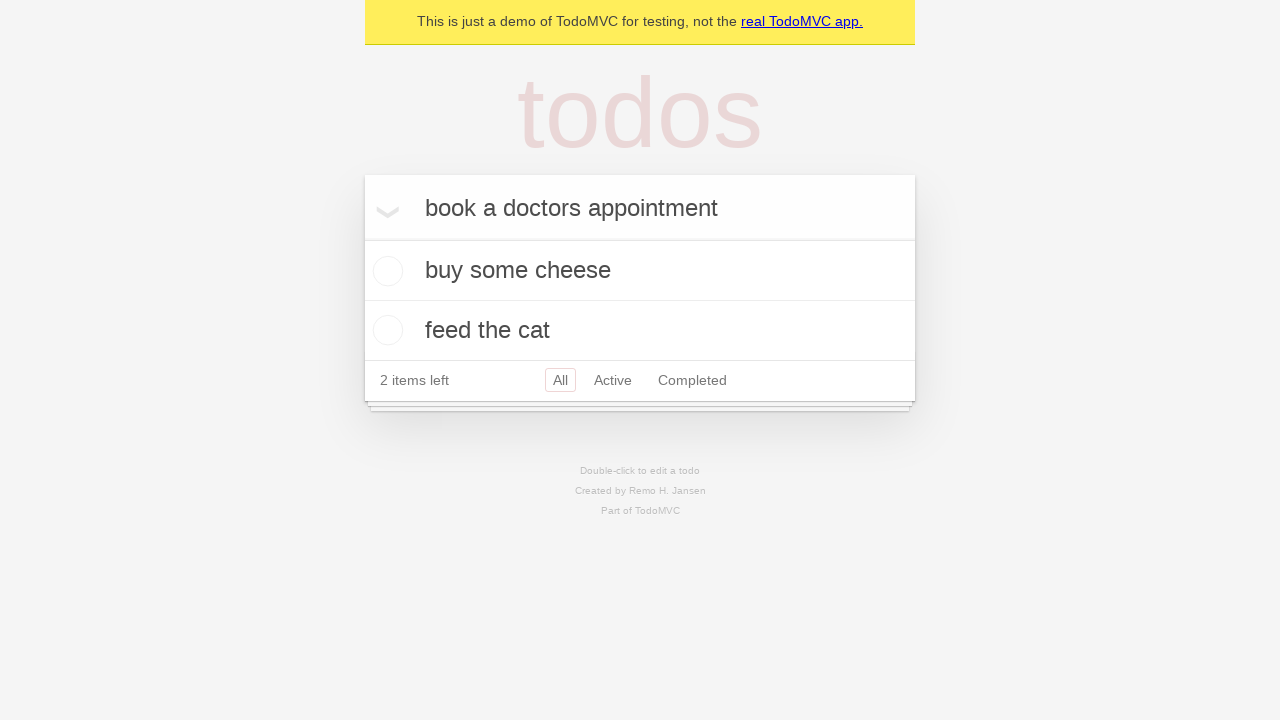

Pressed Enter to create third todo on internal:attr=[placeholder="What needs to be done?"i]
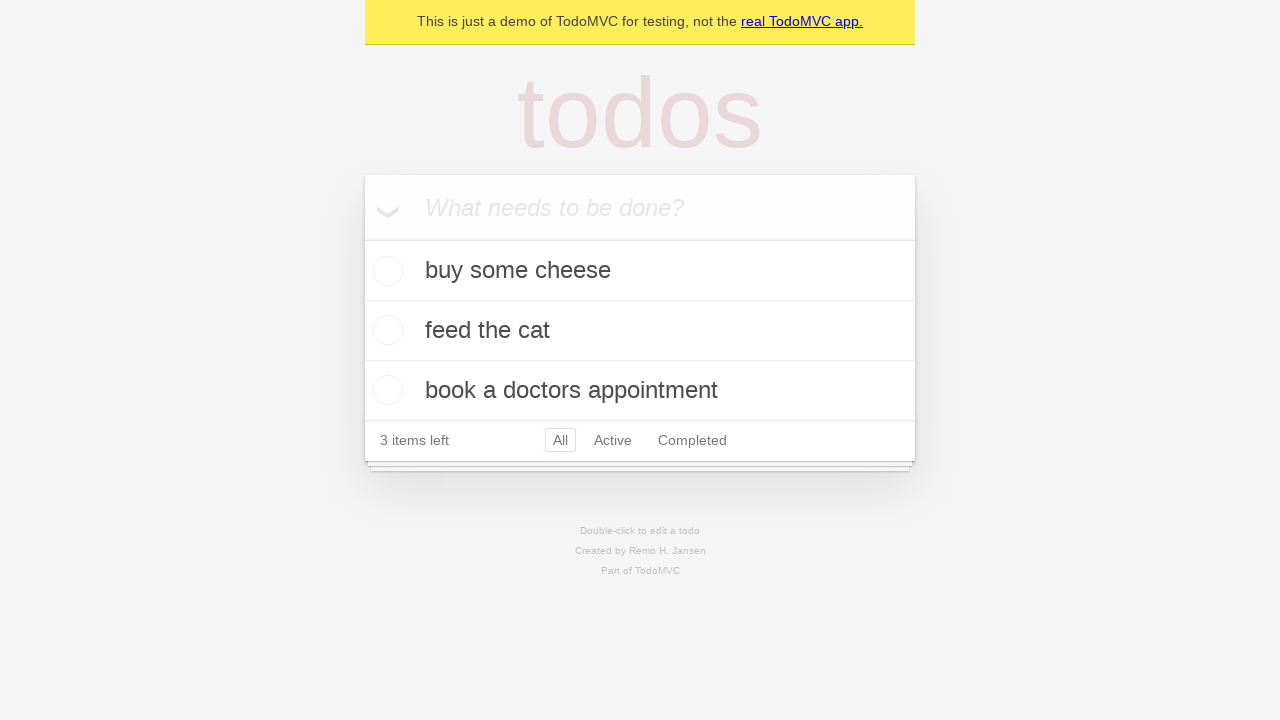

Checked the first todo item as completed at (385, 271) on .todo-list li .toggle >> nth=0
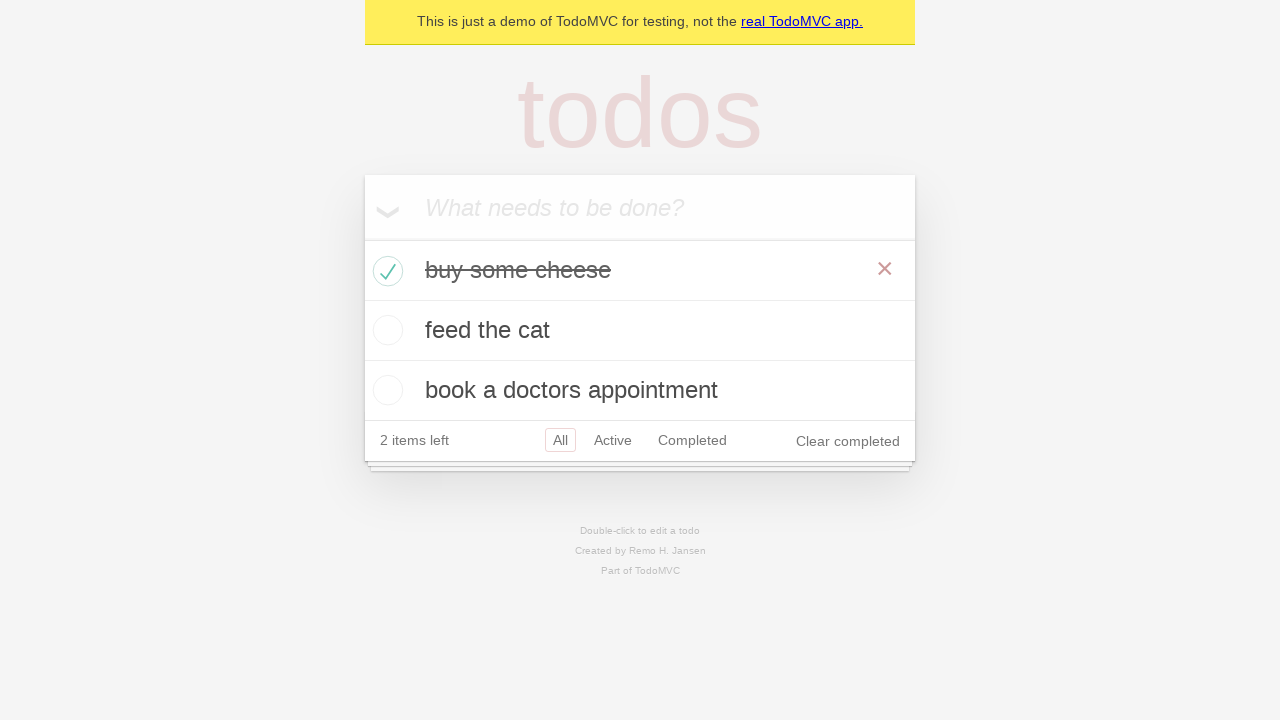

Clicked the 'Clear completed' button to remove completed item at (848, 441) on internal:role=button[name="Clear completed"i]
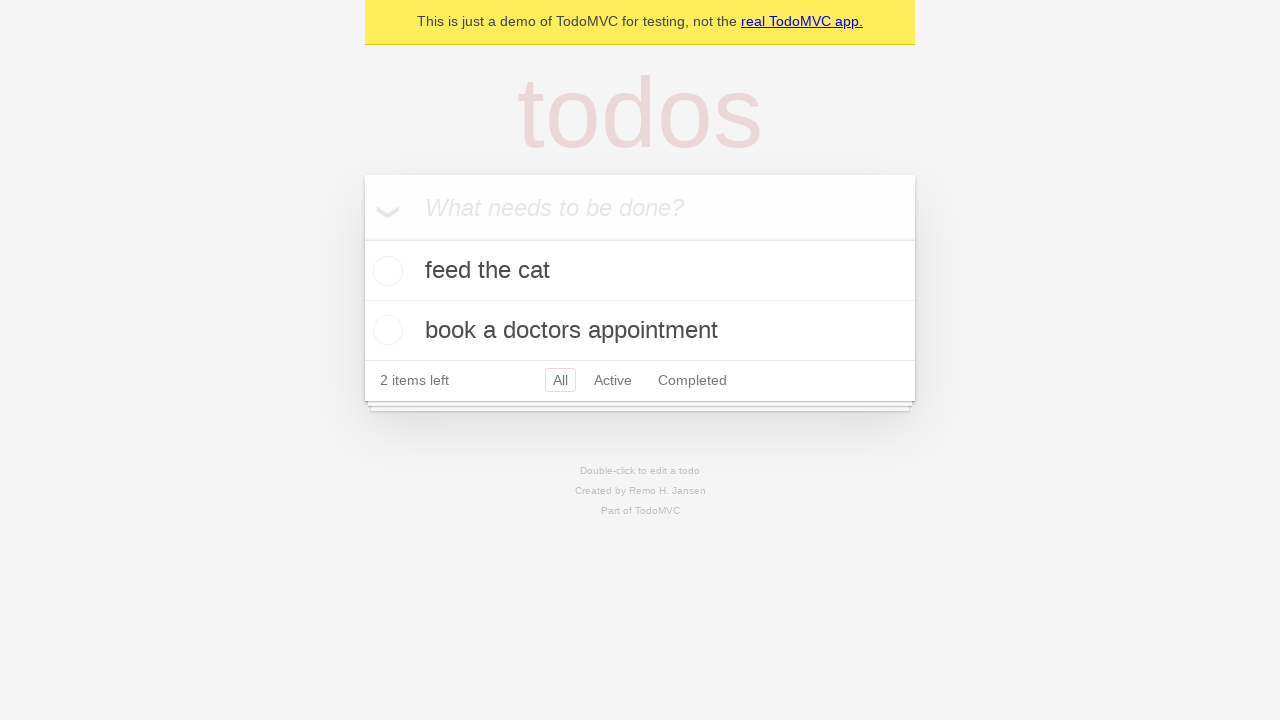

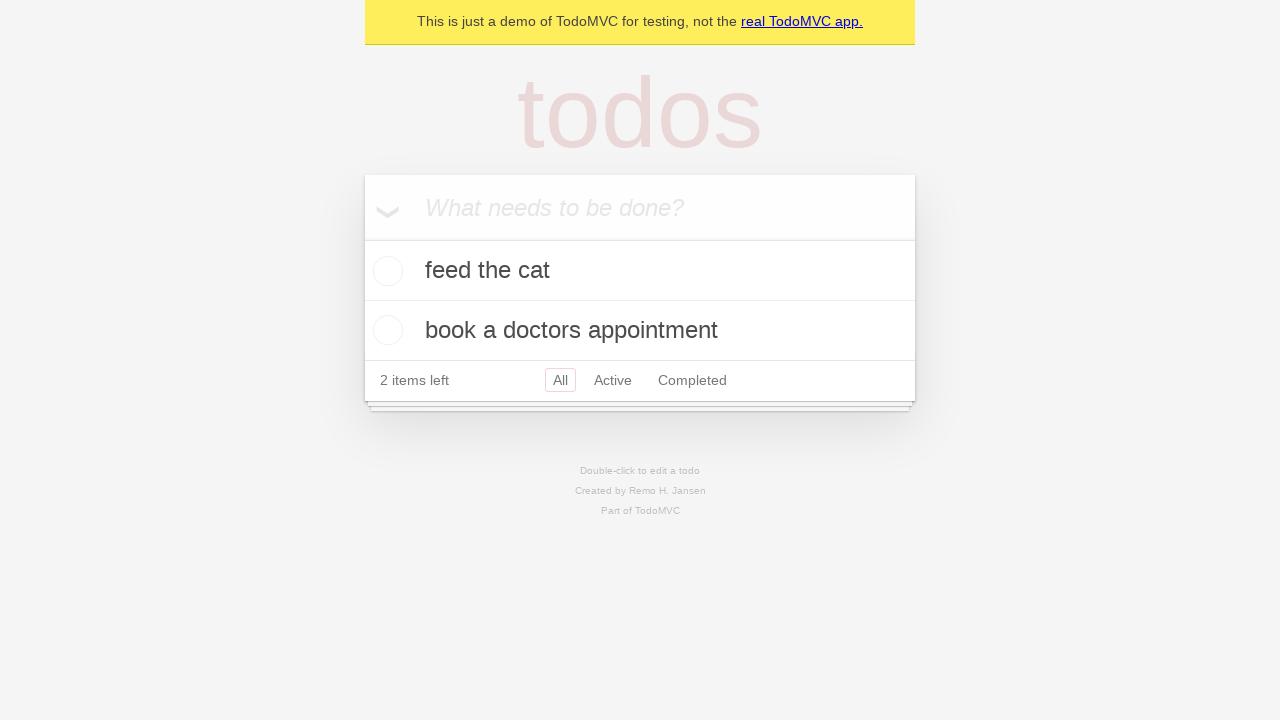